Navigates to Rahul Shetty Academy homepage and waits for the page to load

Starting URL: https://rahulshettyacademy.com/

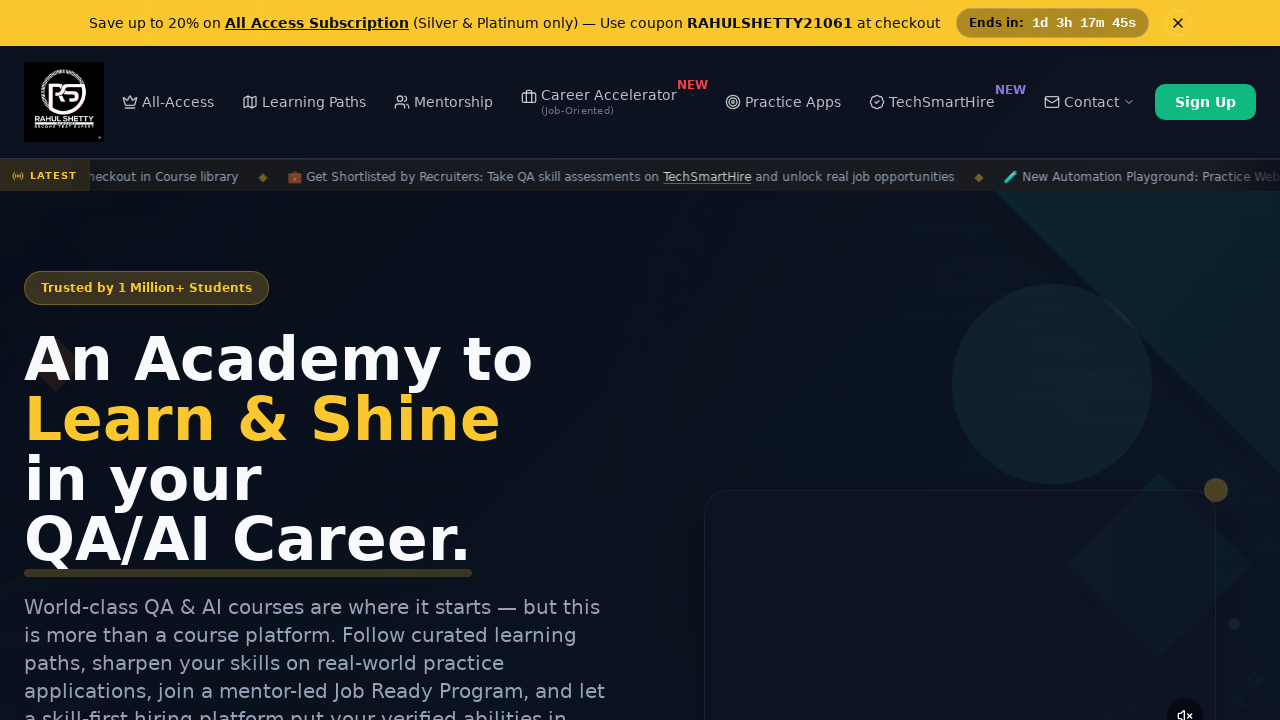

Navigated to Rahul Shetty Academy homepage and waited for DOM to load
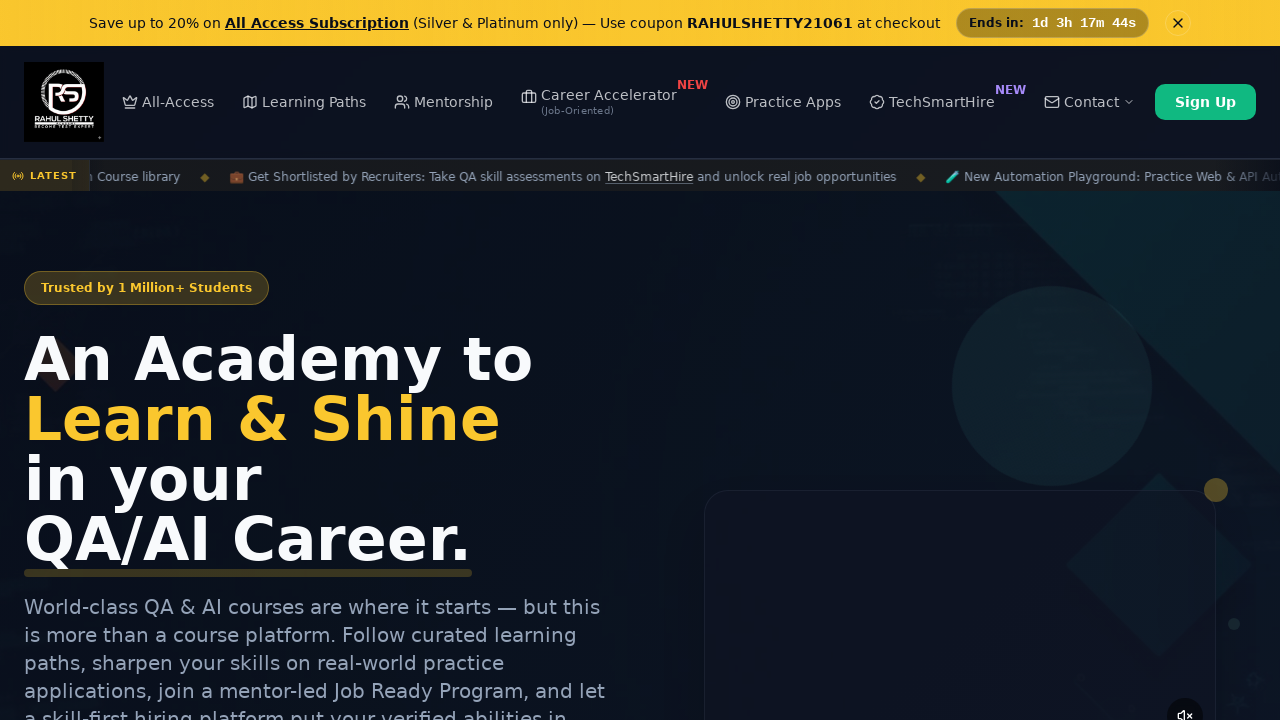

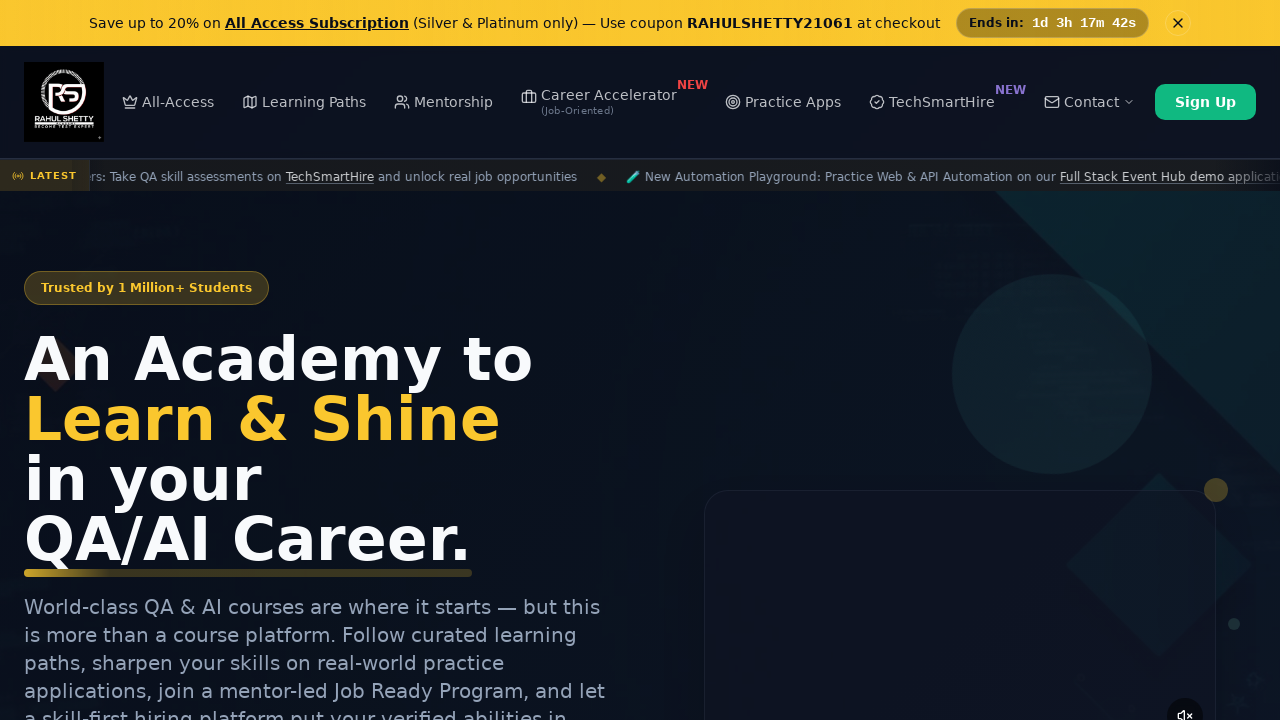